Tests highlighting an element on a page by finding a specific element by ID and visually highlighting it with a red dashed border using JavaScript execution

Starting URL: http://the-internet.herokuapp.com/large

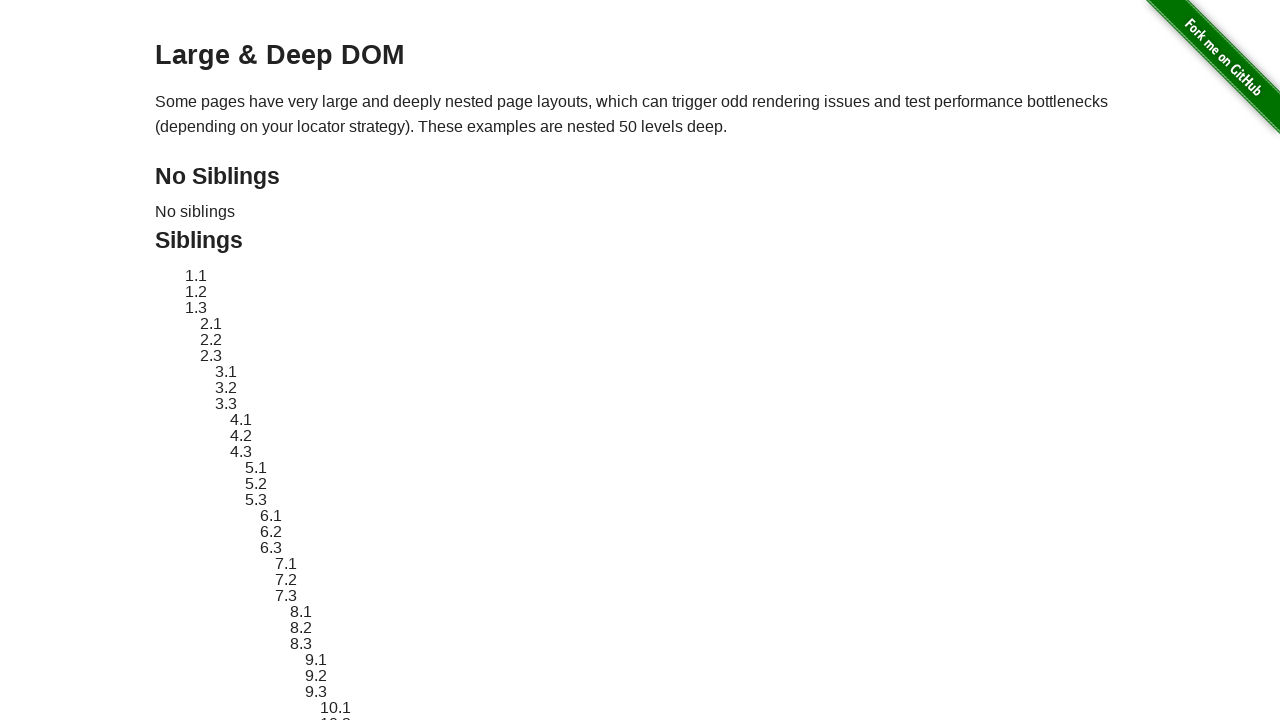

Located element with ID 'sibling-2.3'
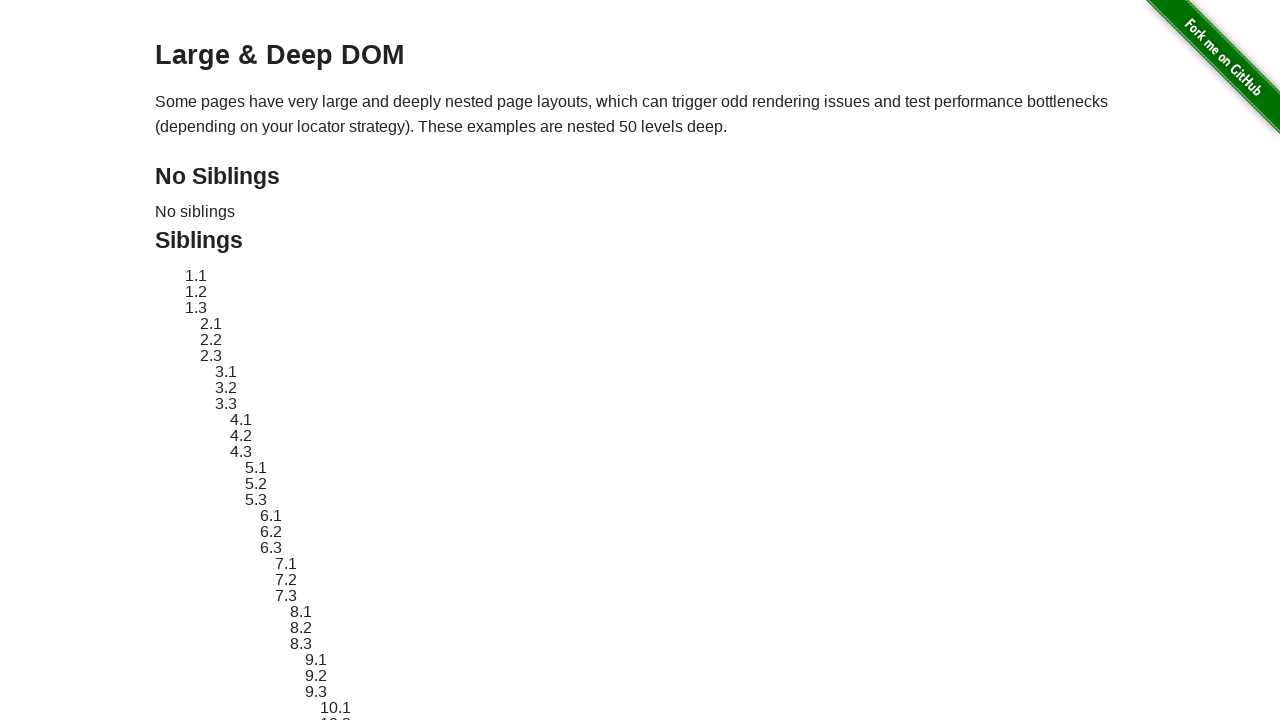

Element became visible
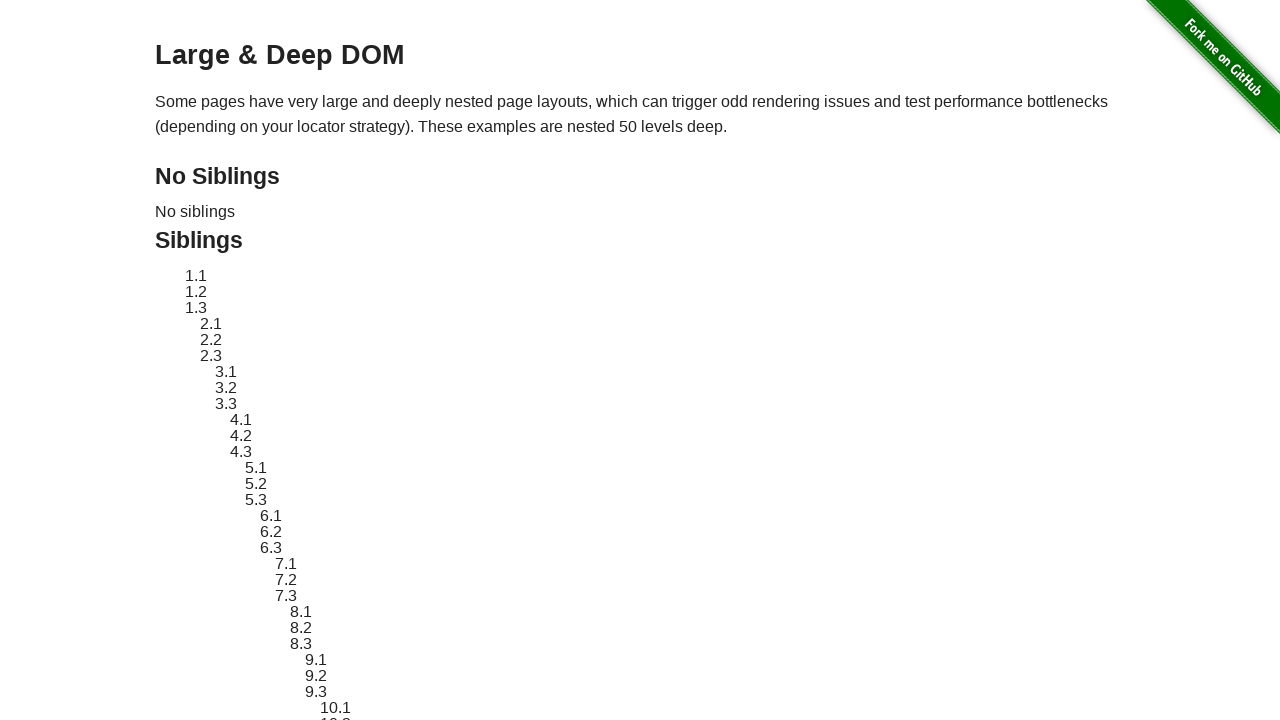

Retrieved original style attribute from element
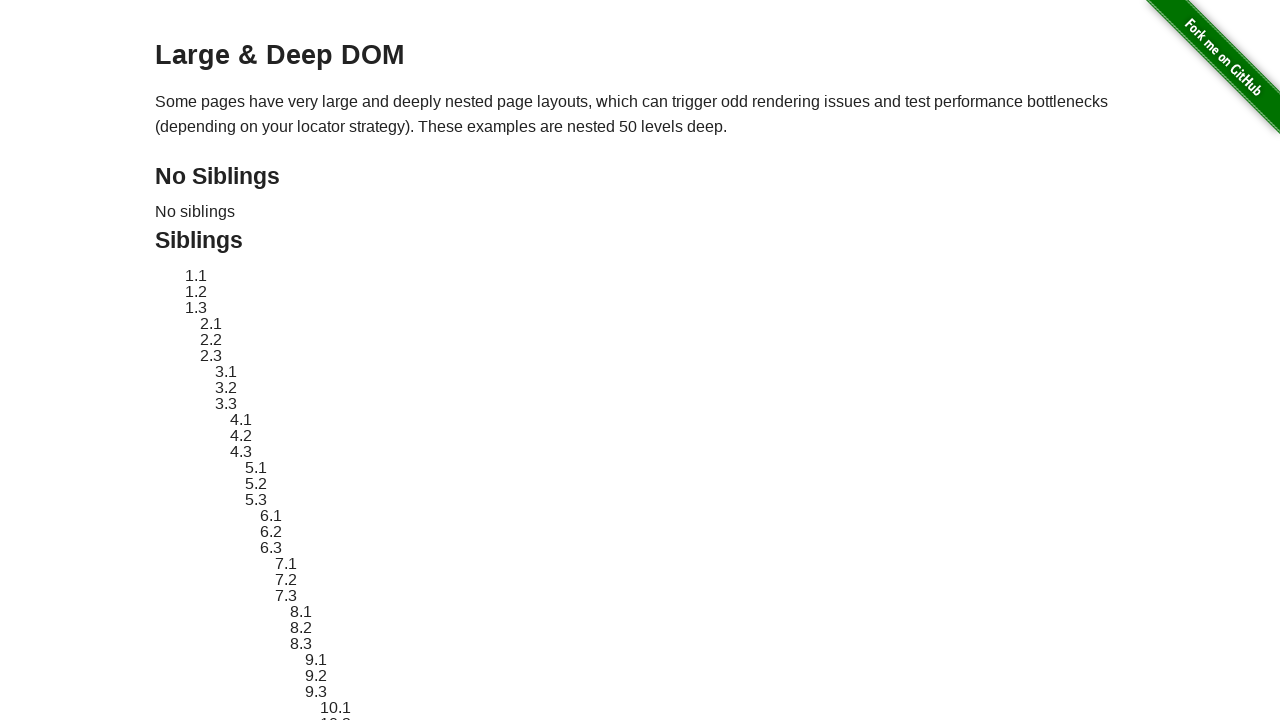

Applied red dashed border highlight to element
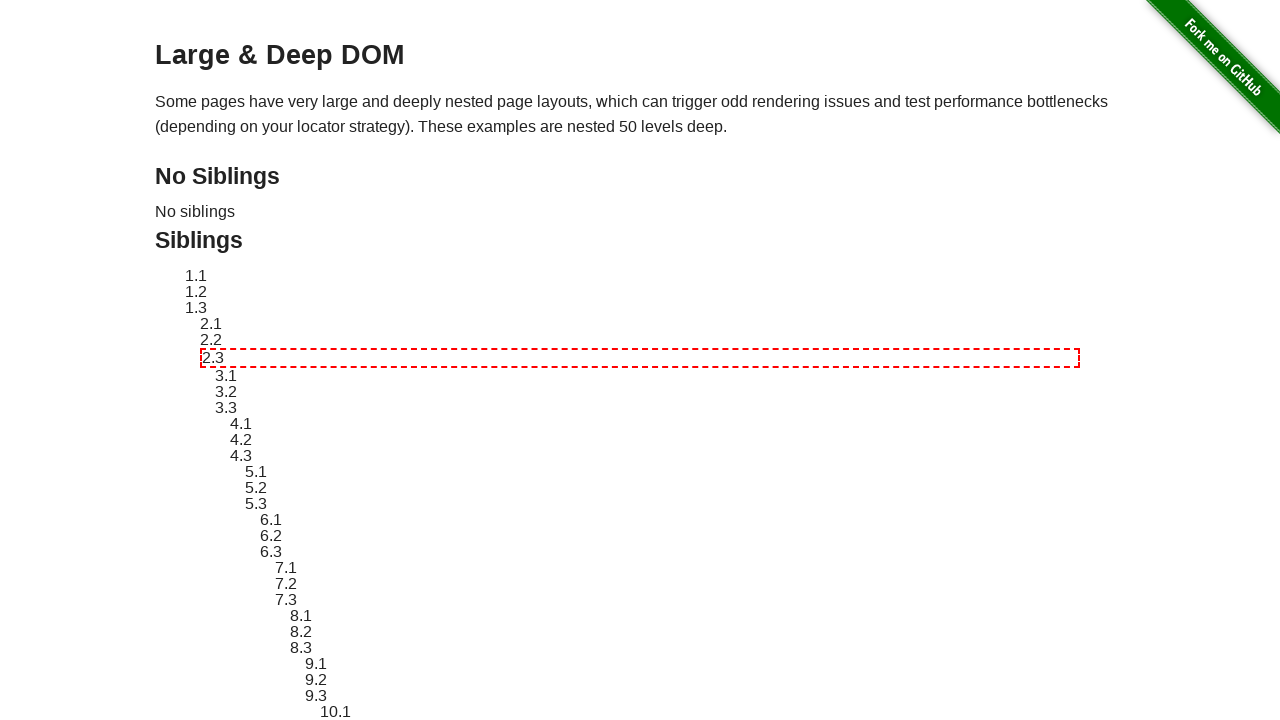

Waited 3 seconds with element highlighted
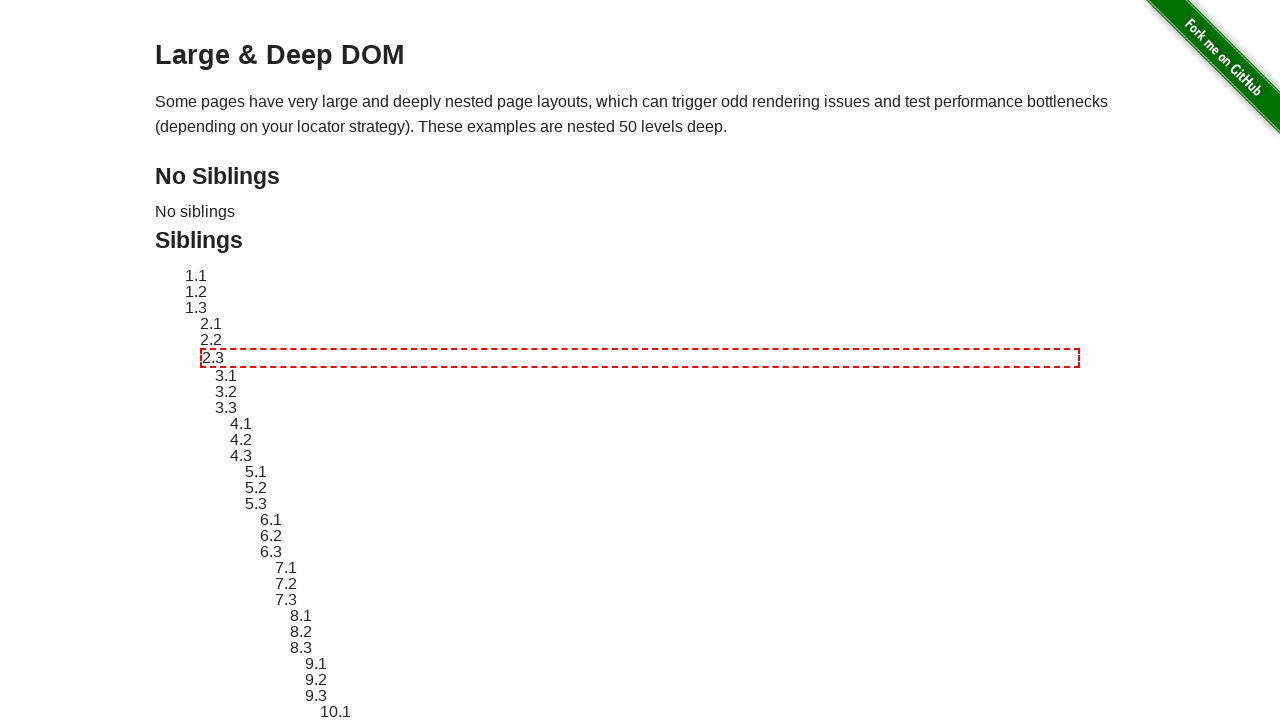

Reverted element style to original
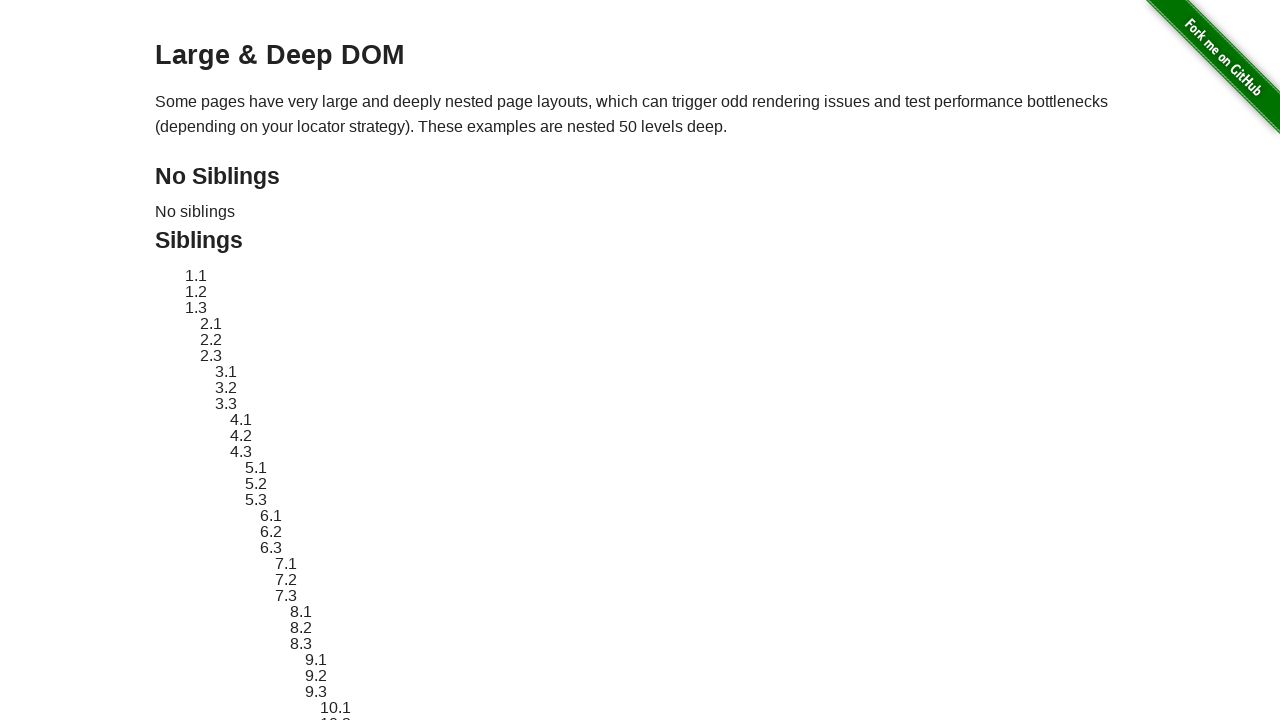

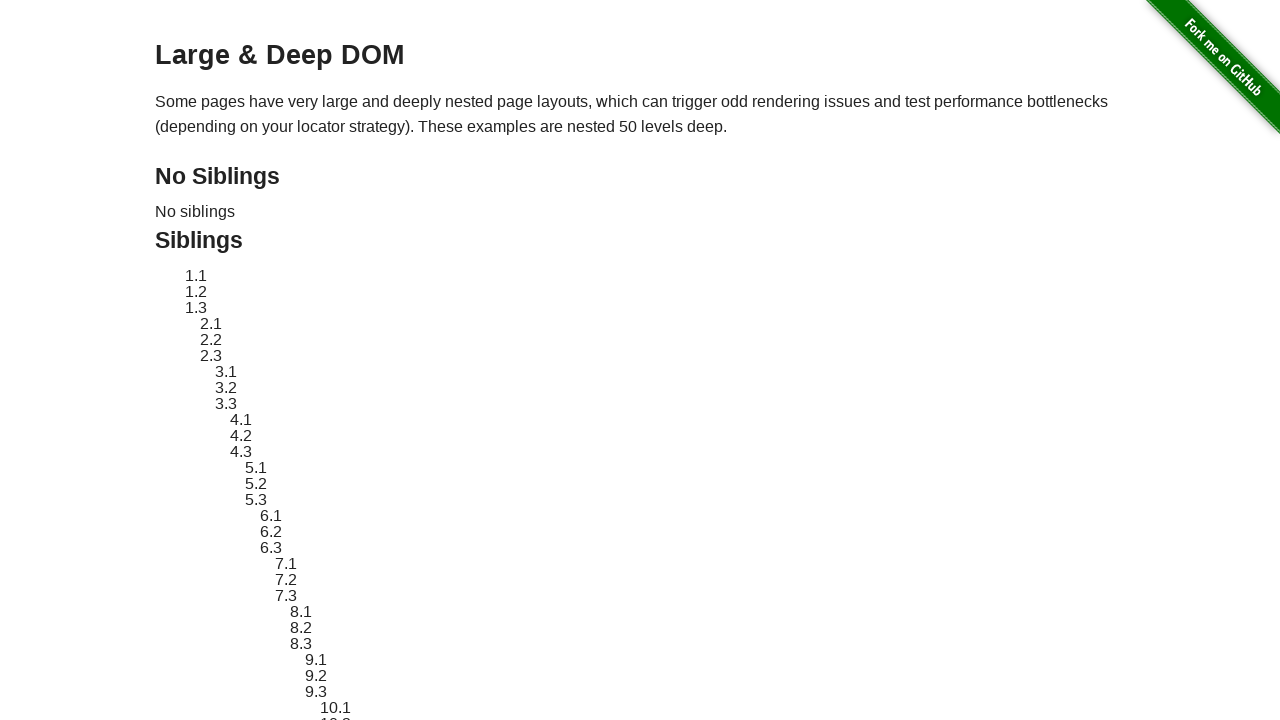